Tests scrolling to an element and filling out a form with name and date fields on a scroll demonstration page

Starting URL: https://formy-project.herokuapp.com/scroll

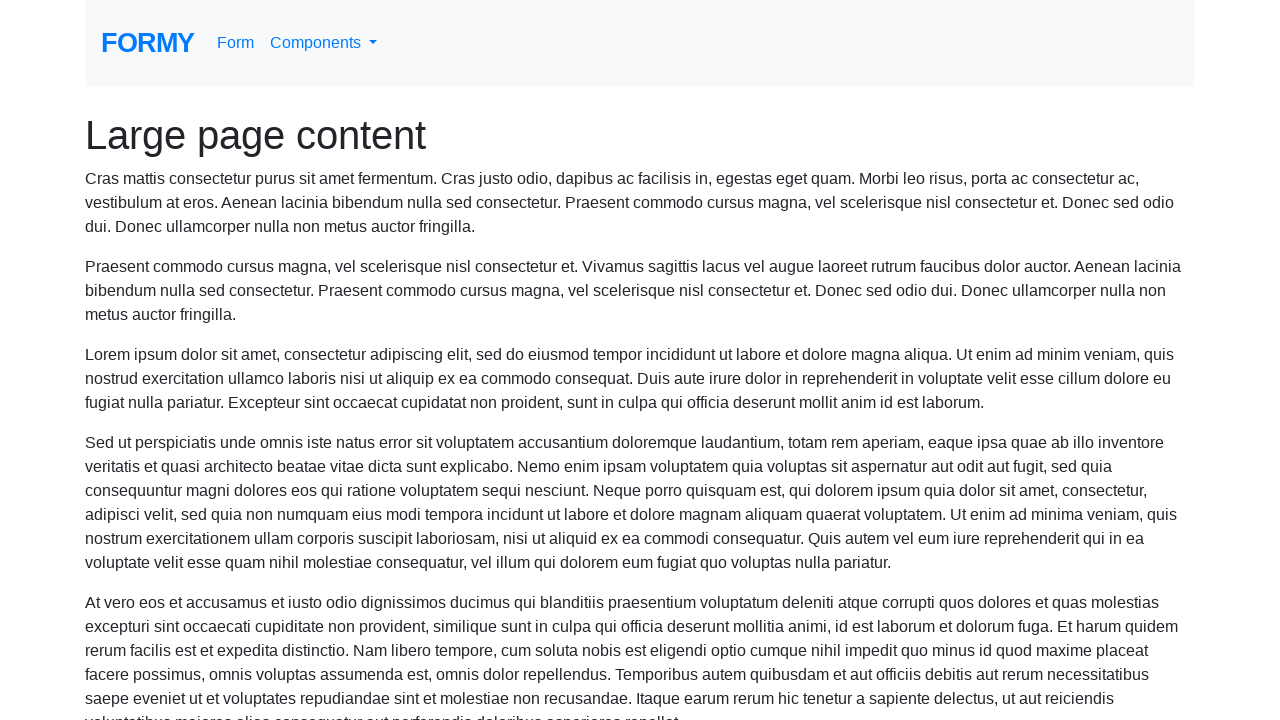

Scrolled to name field
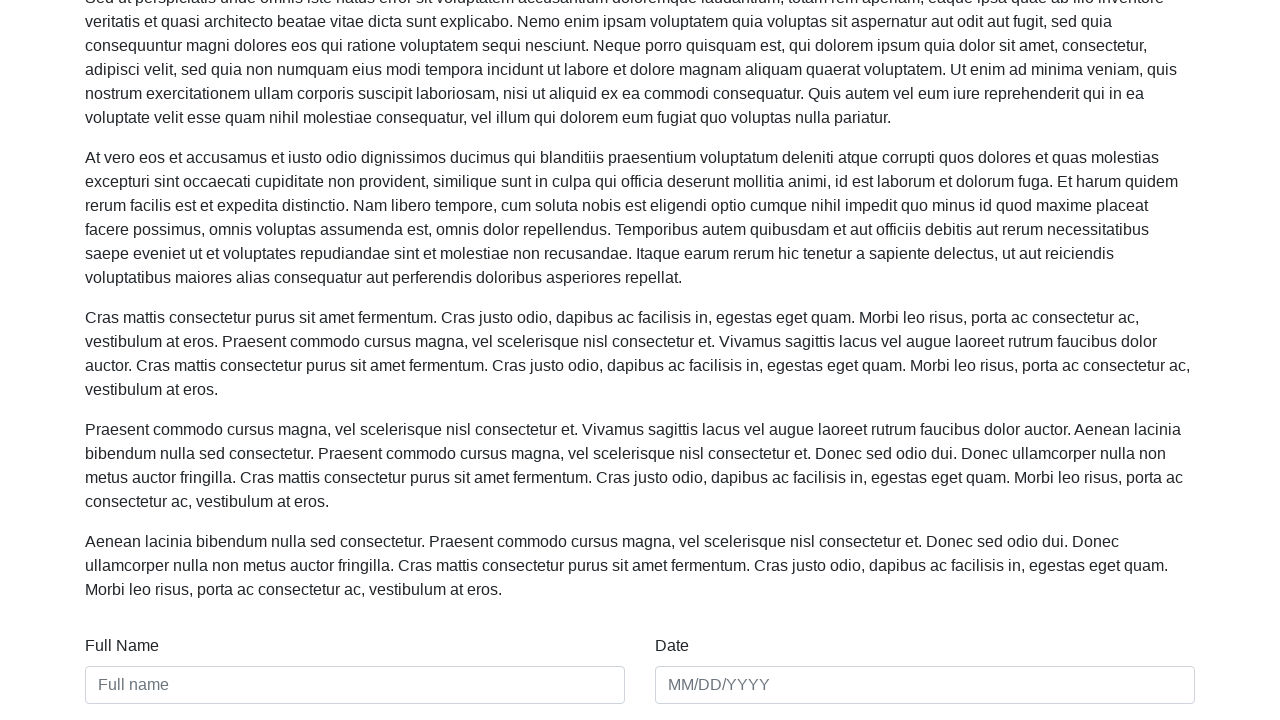

Filled name field with 'Jennifer Martinez' on #name
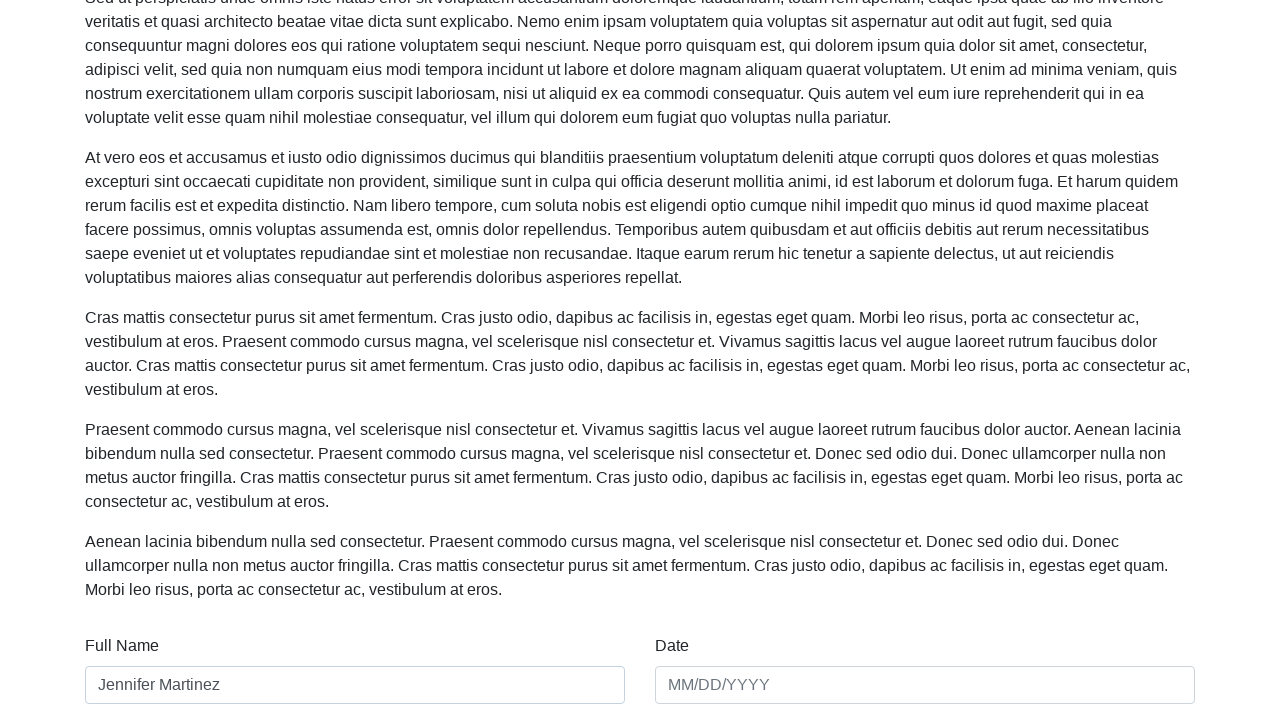

Filled date field with '03/15/2024' on #date
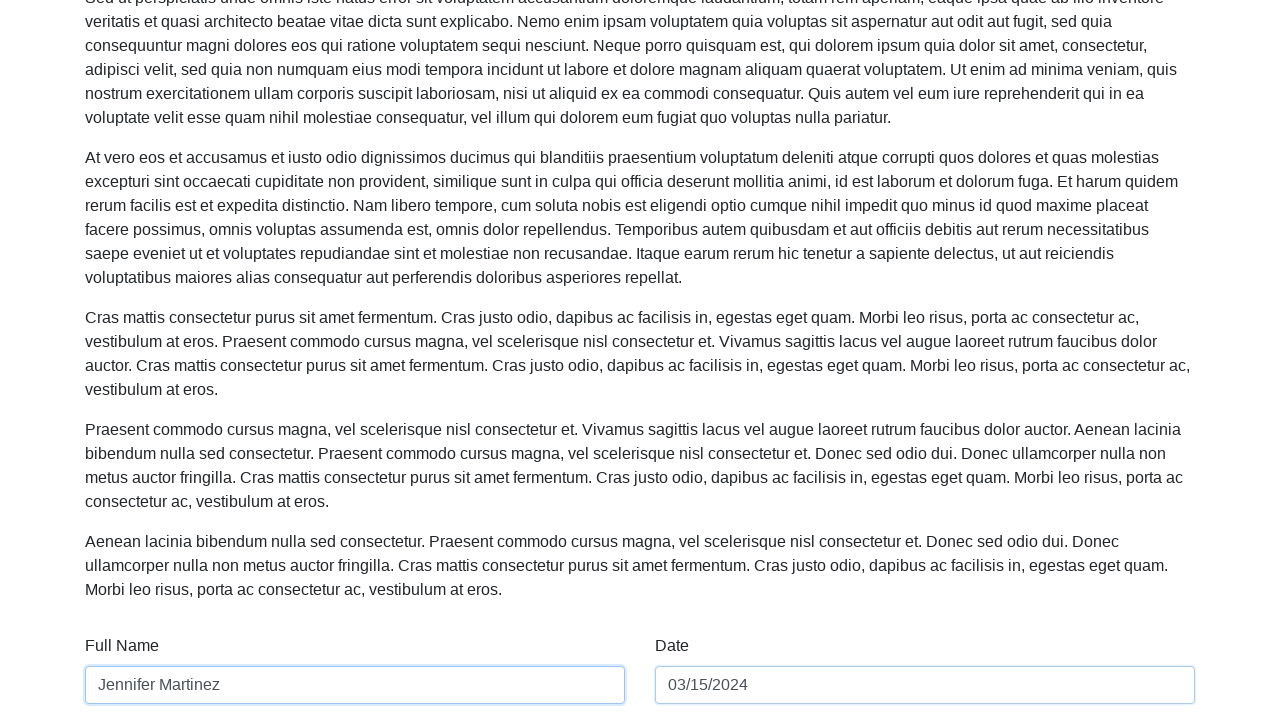

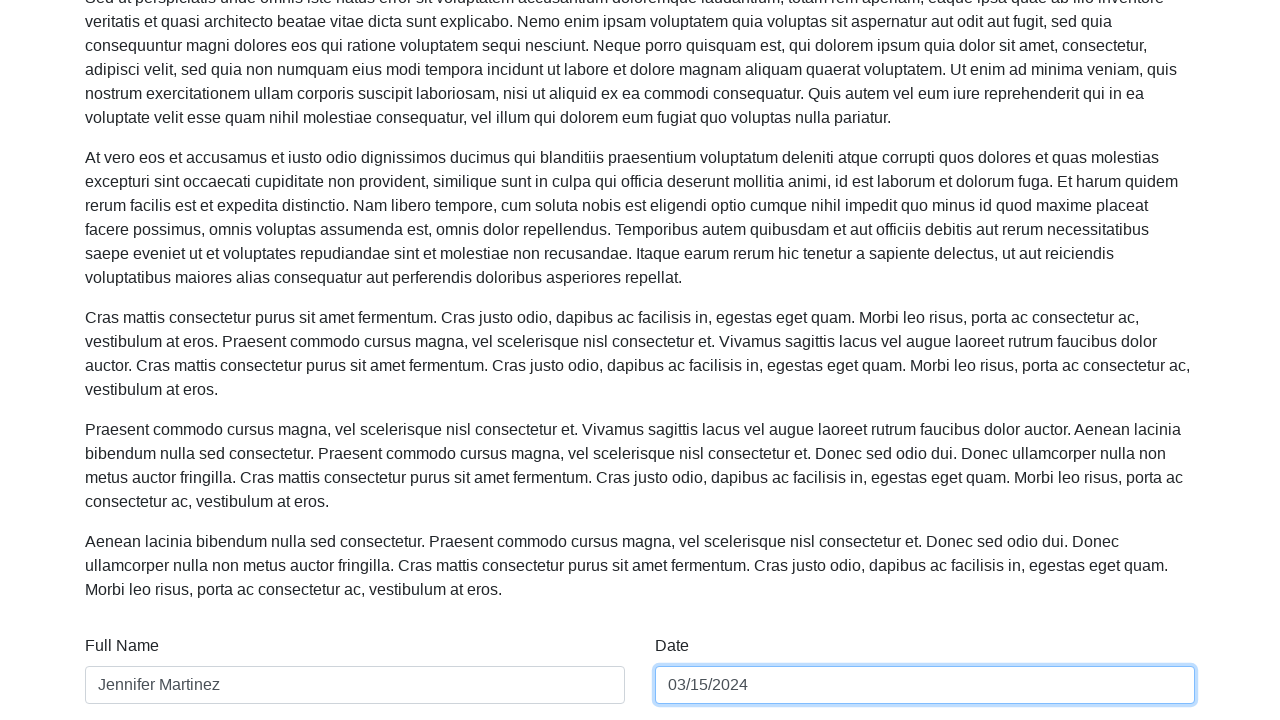